Tests browser window handling by clicking a button that opens a new window, then switches between the original and new windows to verify navigation works correctly.

Starting URL: https://leafground.com/window.xhtml

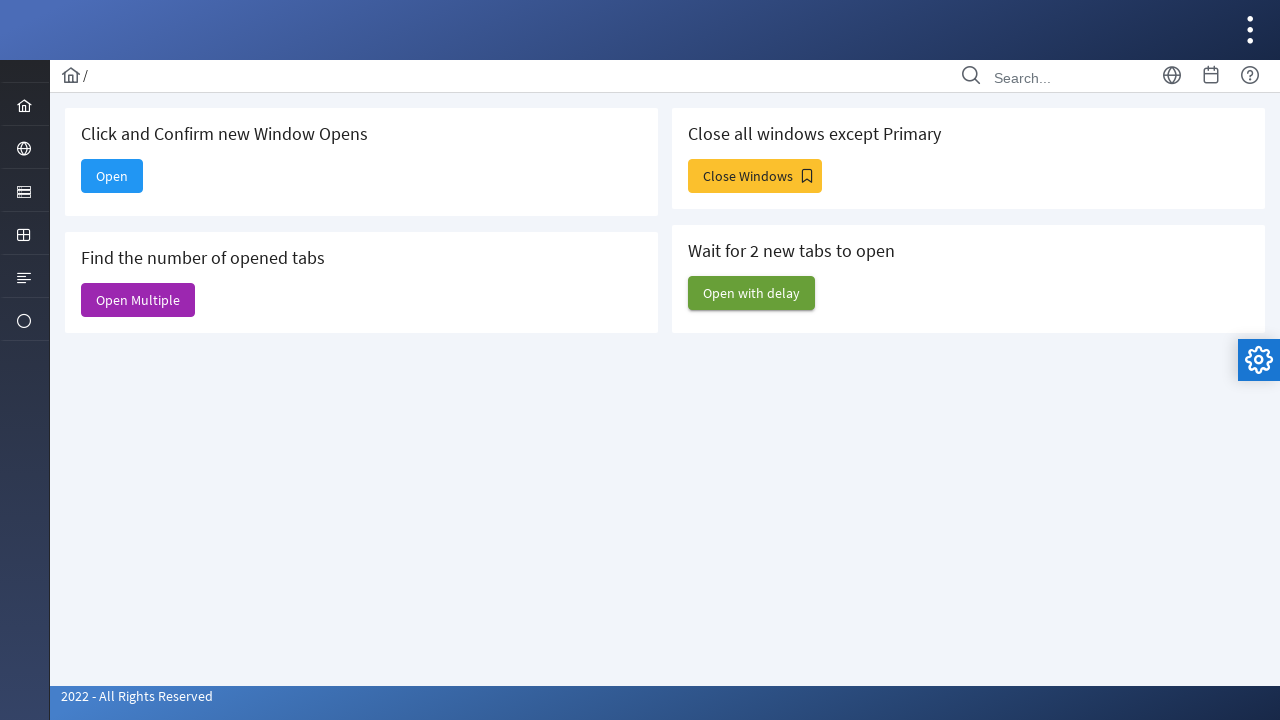

Stored reference to original page
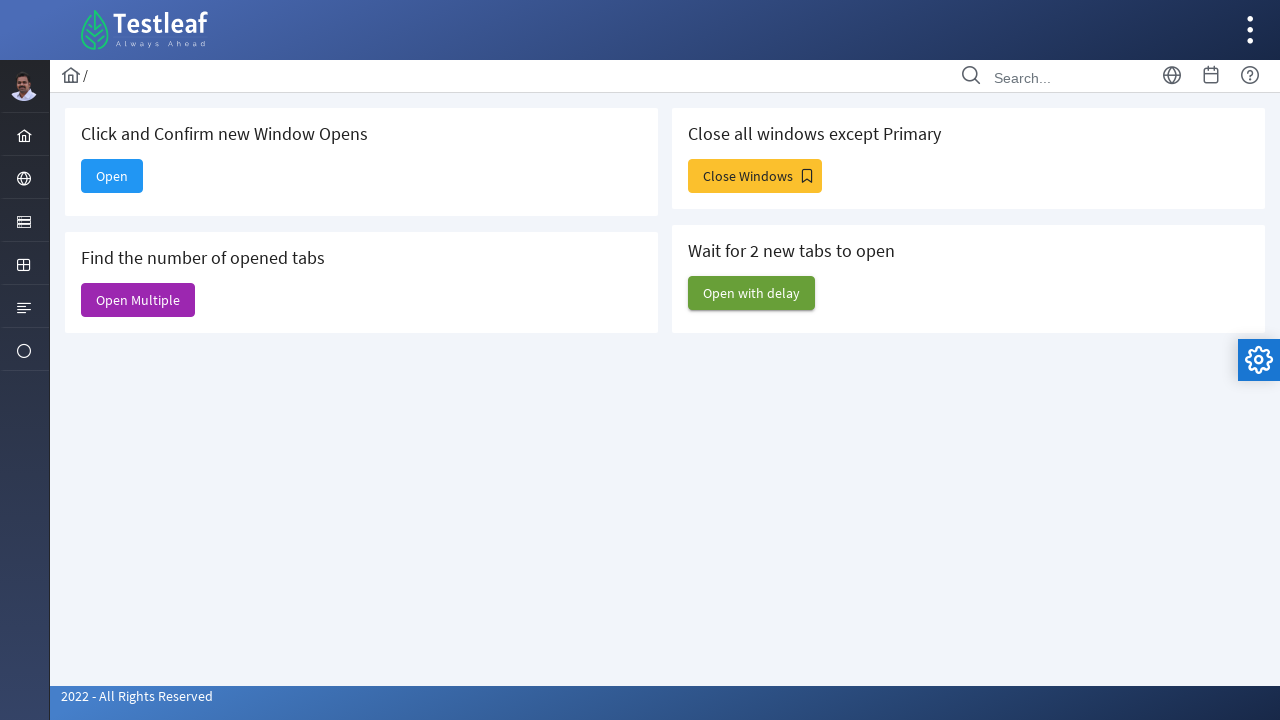

Clicked 'Open' button to open new window at (112, 176) on xpath=//span[text()='Open']
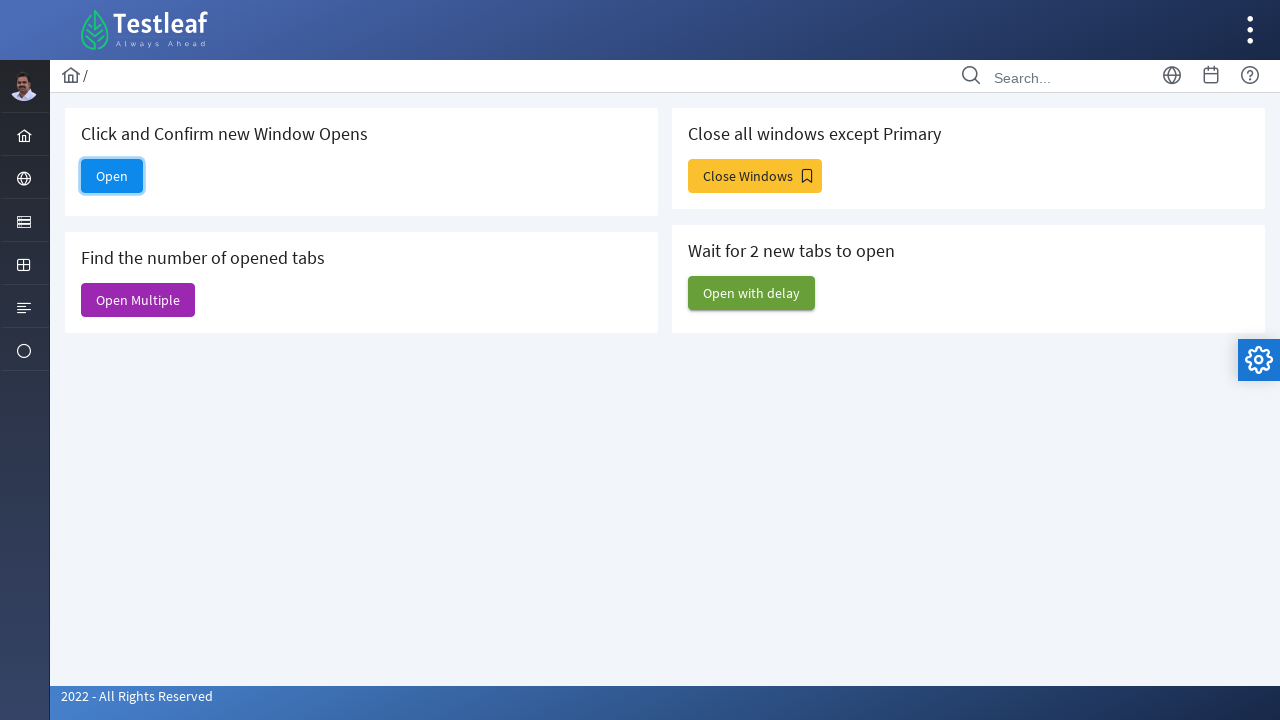

Captured newly opened window/page
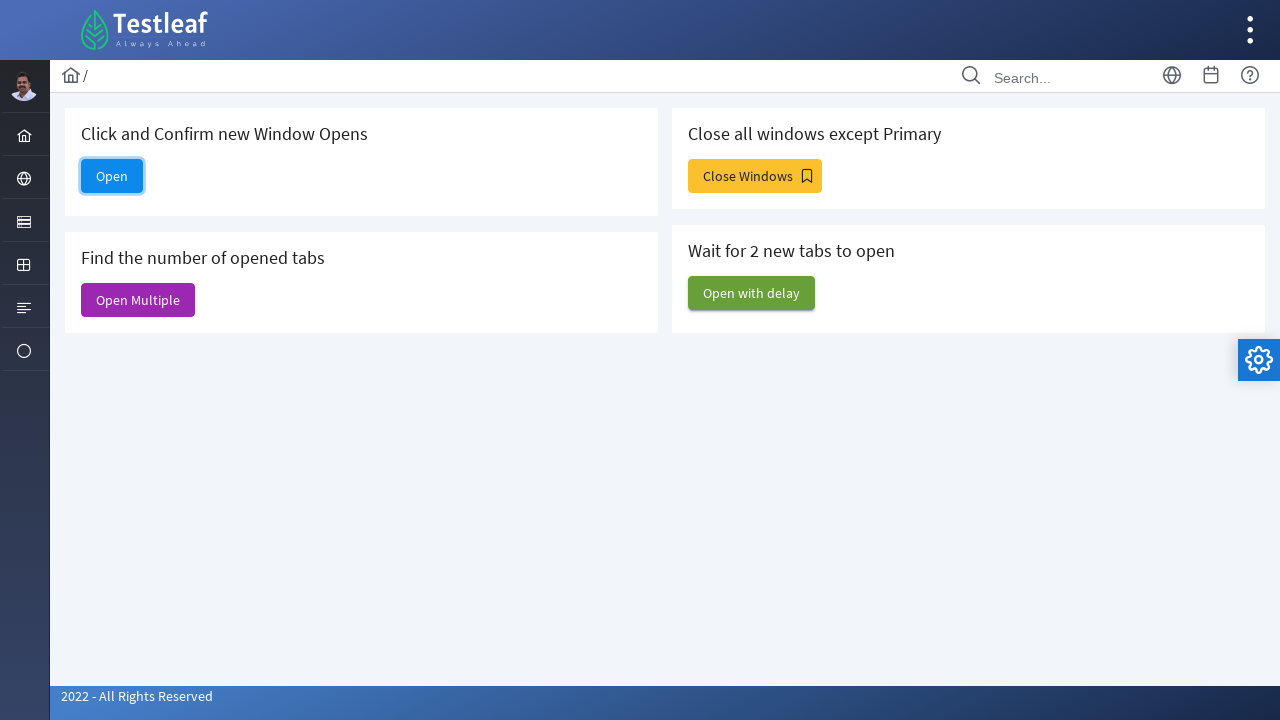

New page finished loading
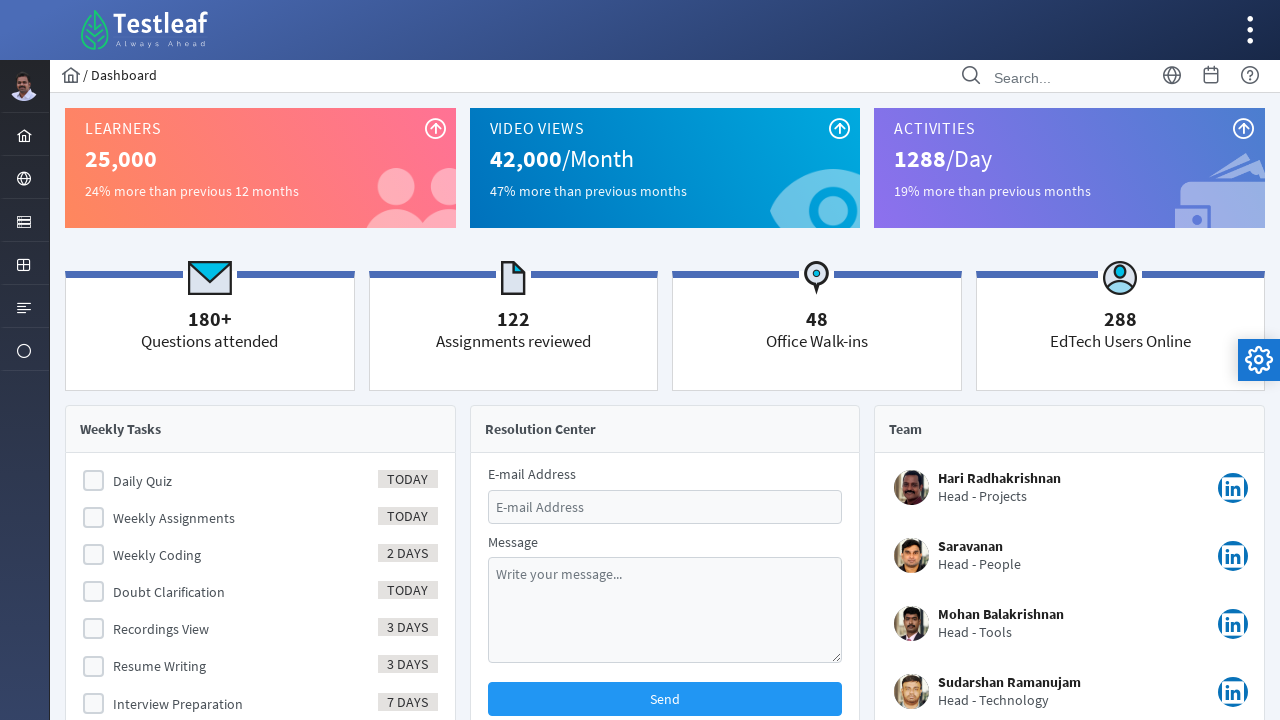

Retrieved new page title: 'Dashboard'
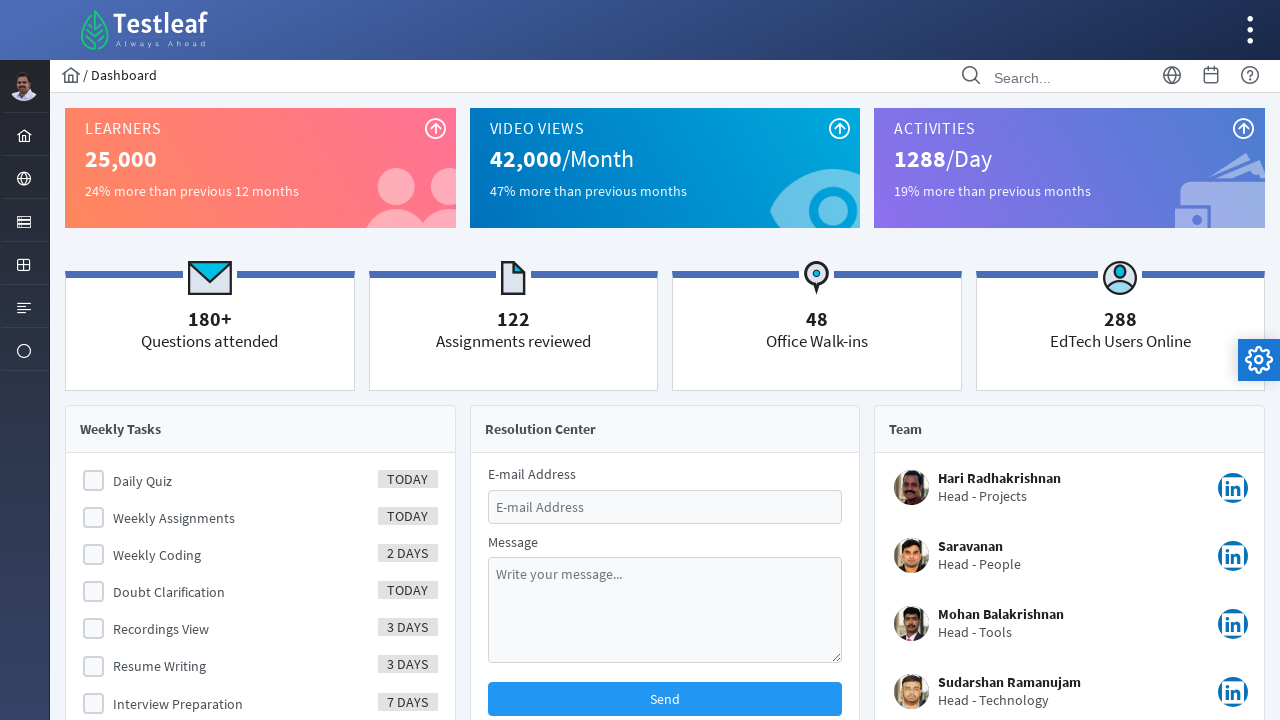

Switched back to original page
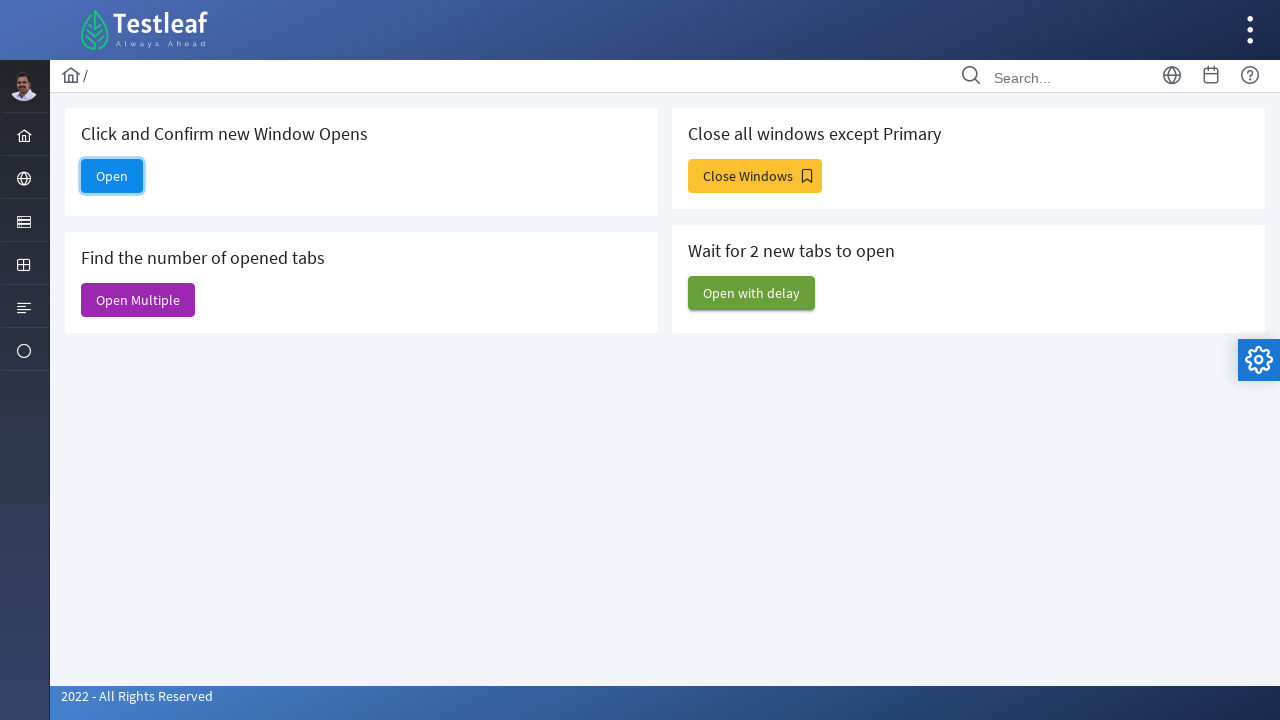

Retrieved original page title: 'Window'
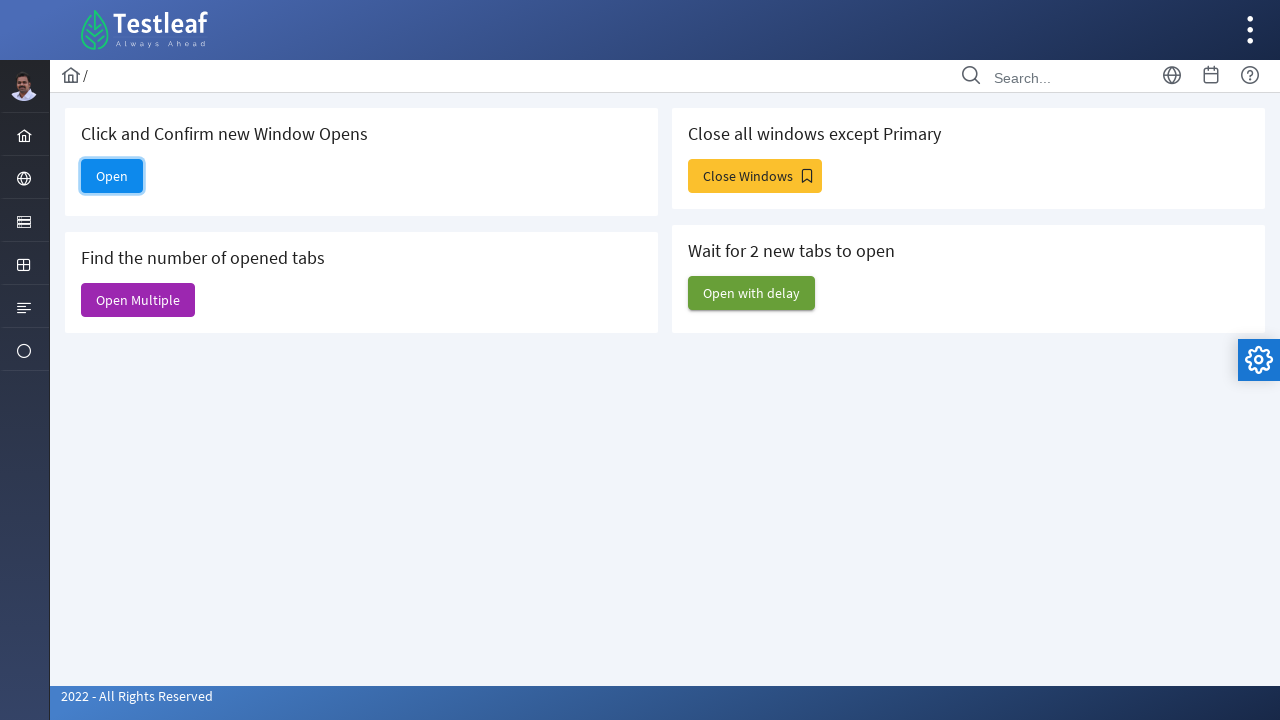

Closed the new window/page
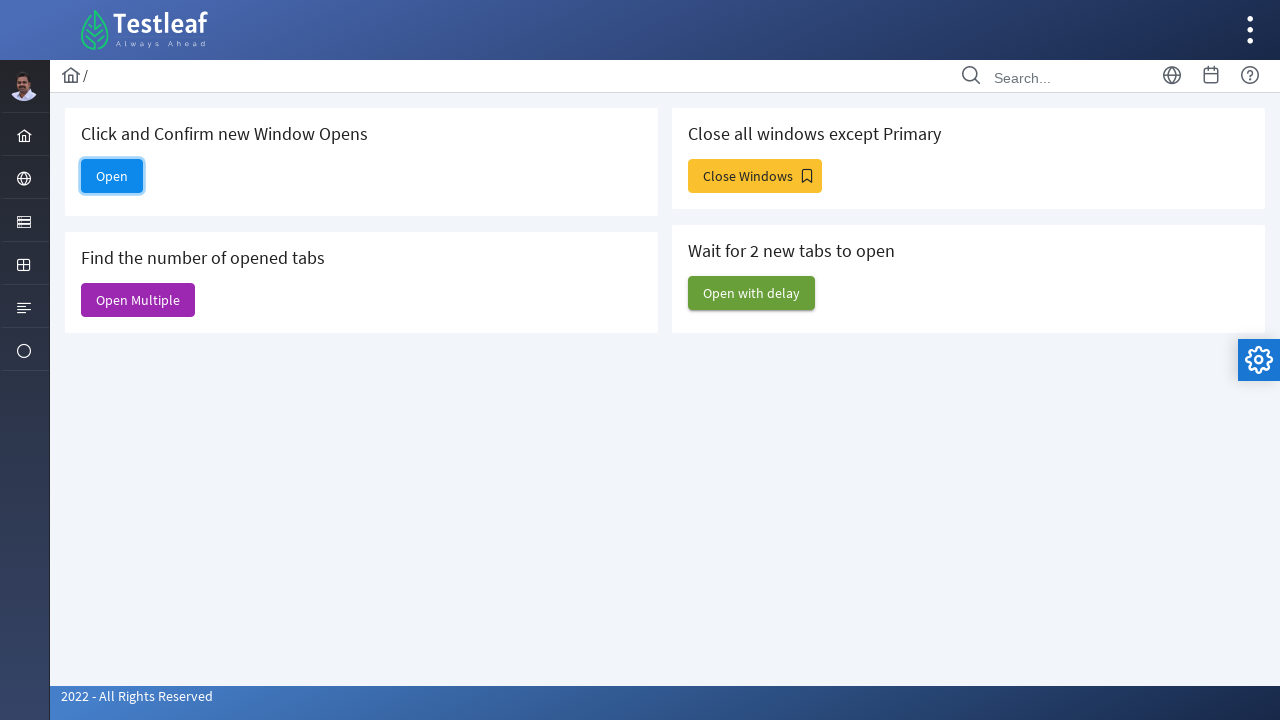

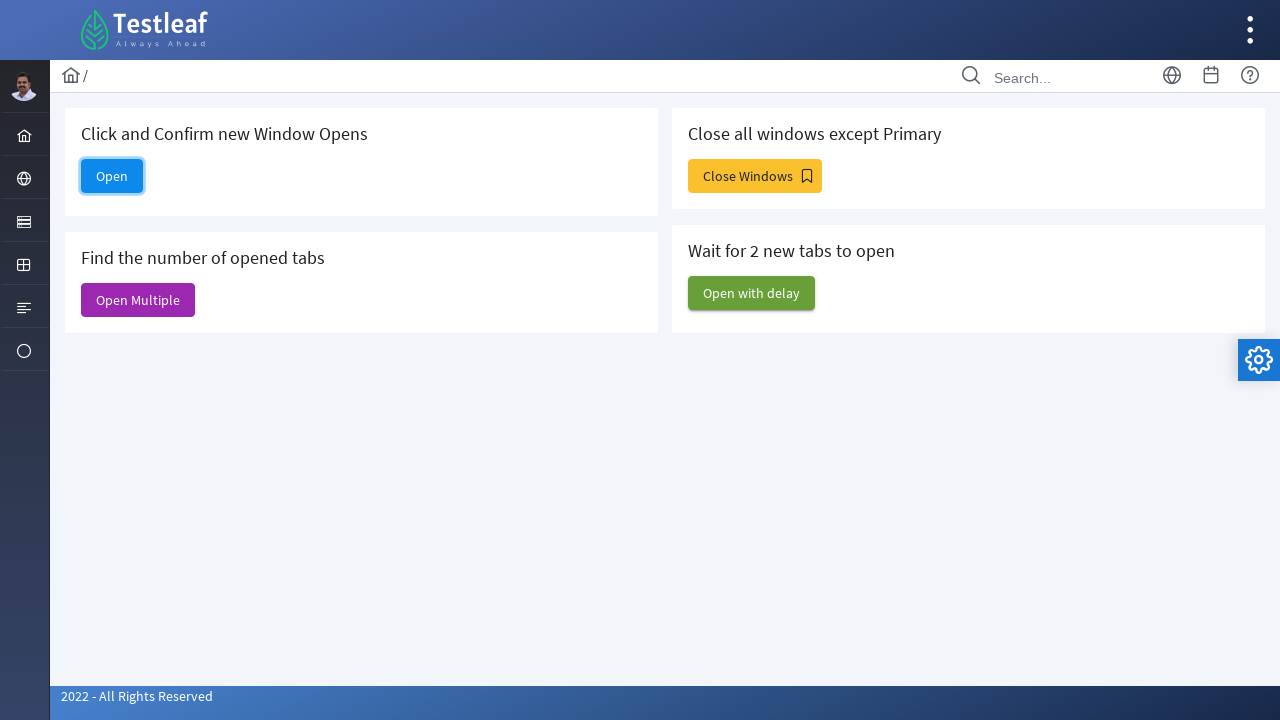